Tests jQuery UI sortable functionality by dragging and dropping list items to reorder them

Starting URL: https://jqueryui.com/sortable/

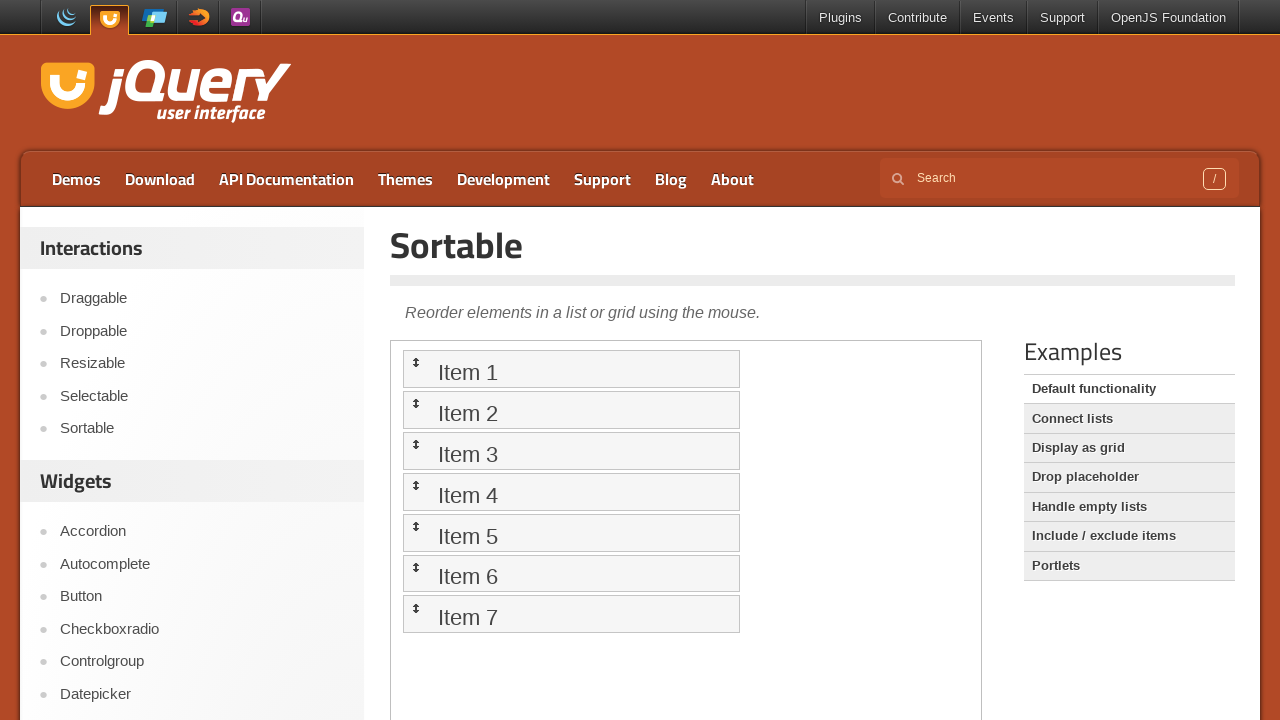

Located and switched to the sortable demo iframe
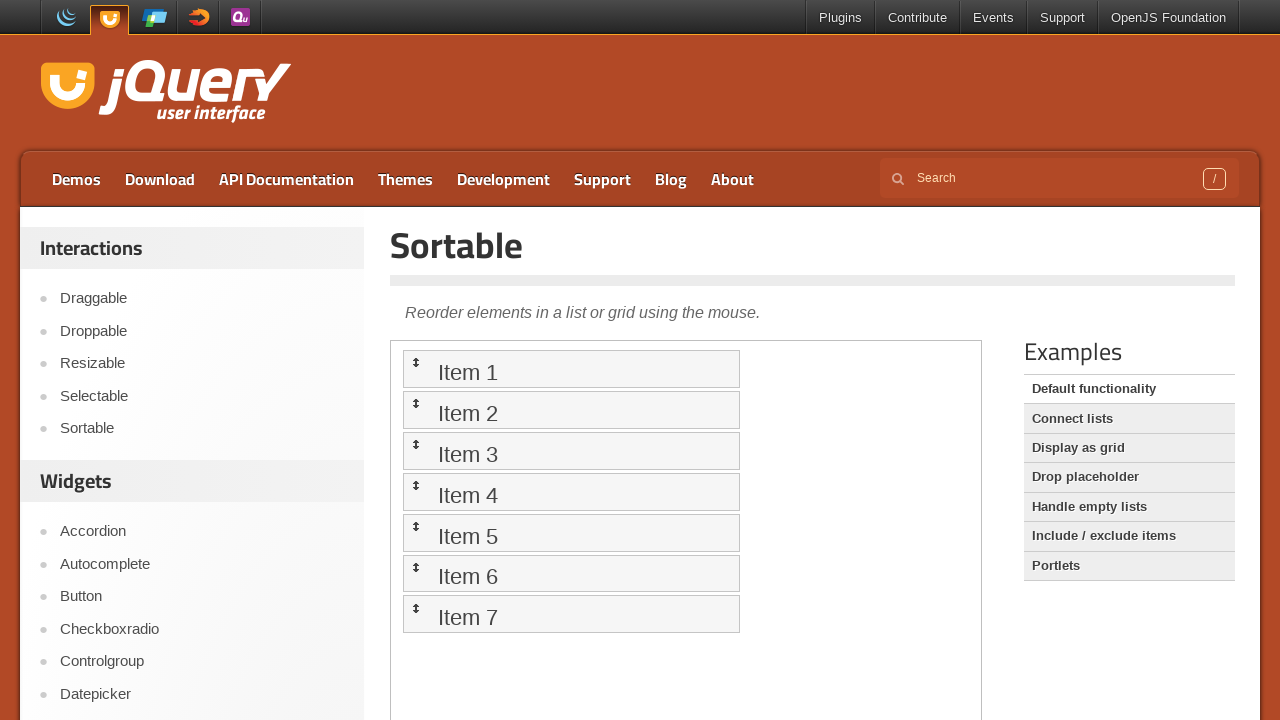

Located sortable list item 4
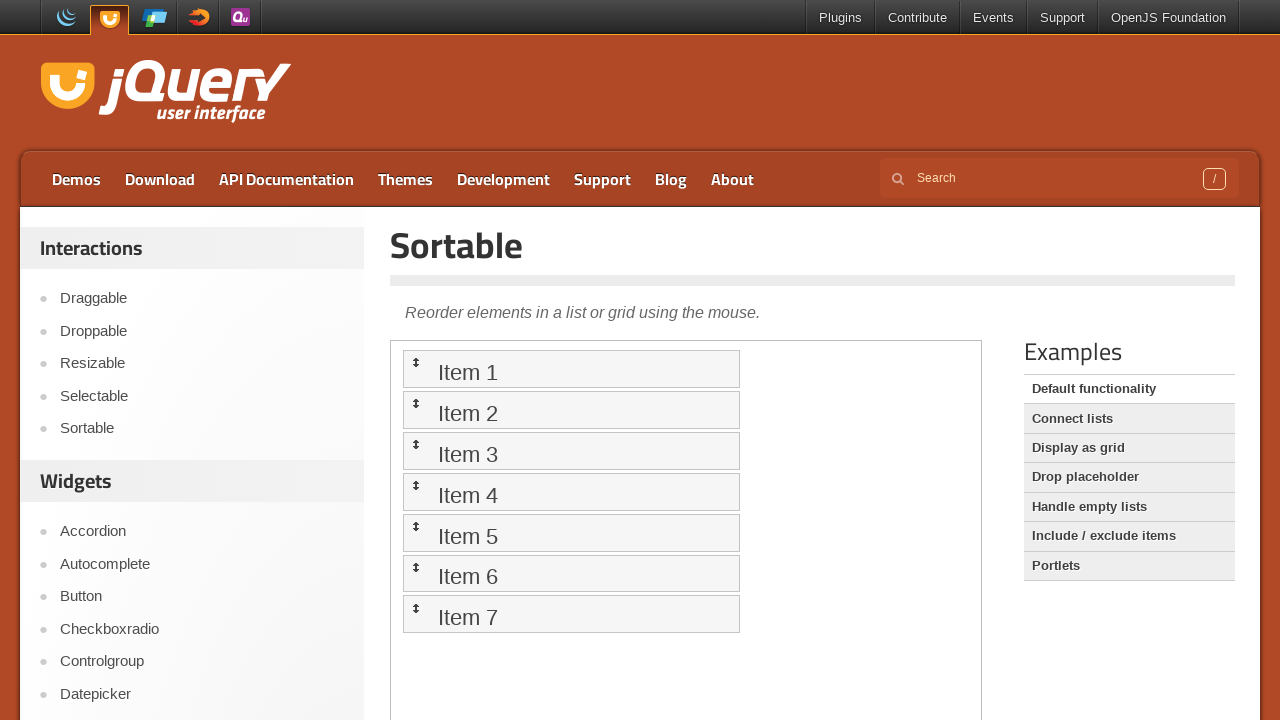

Located sortable list item 6
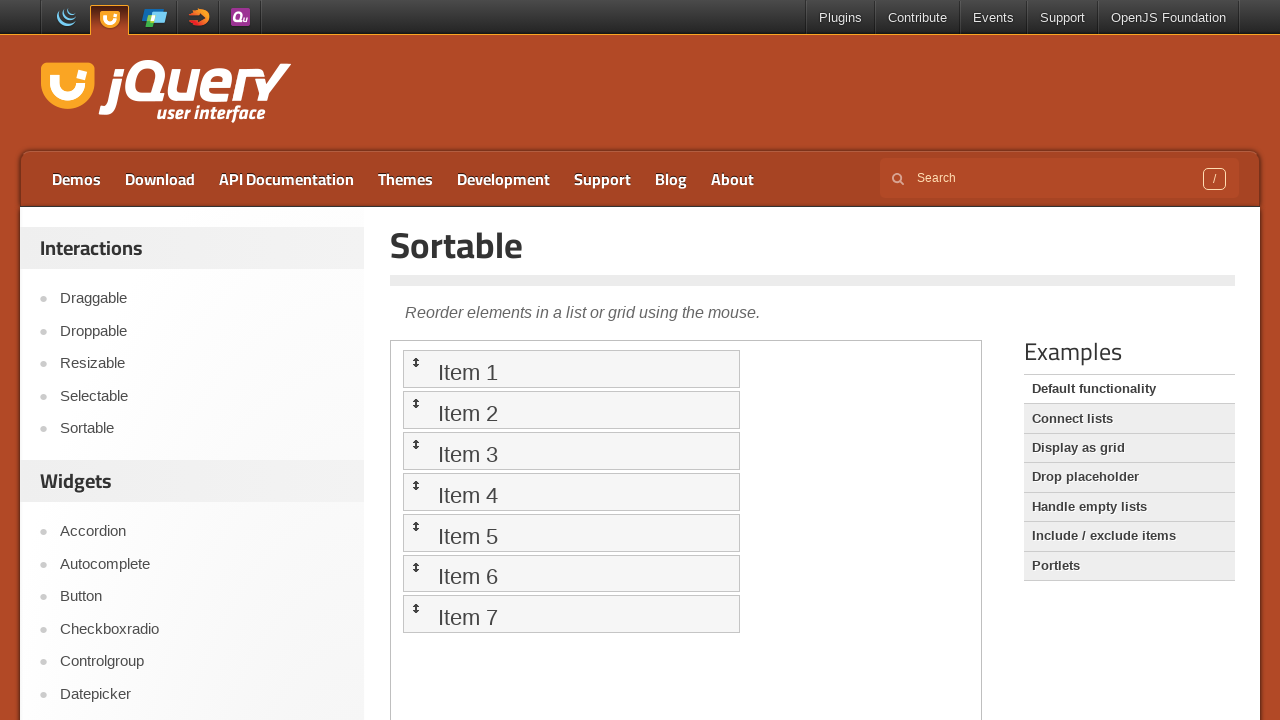

Dragged item 6 to item 4's position to reorder the list at (417, 485)
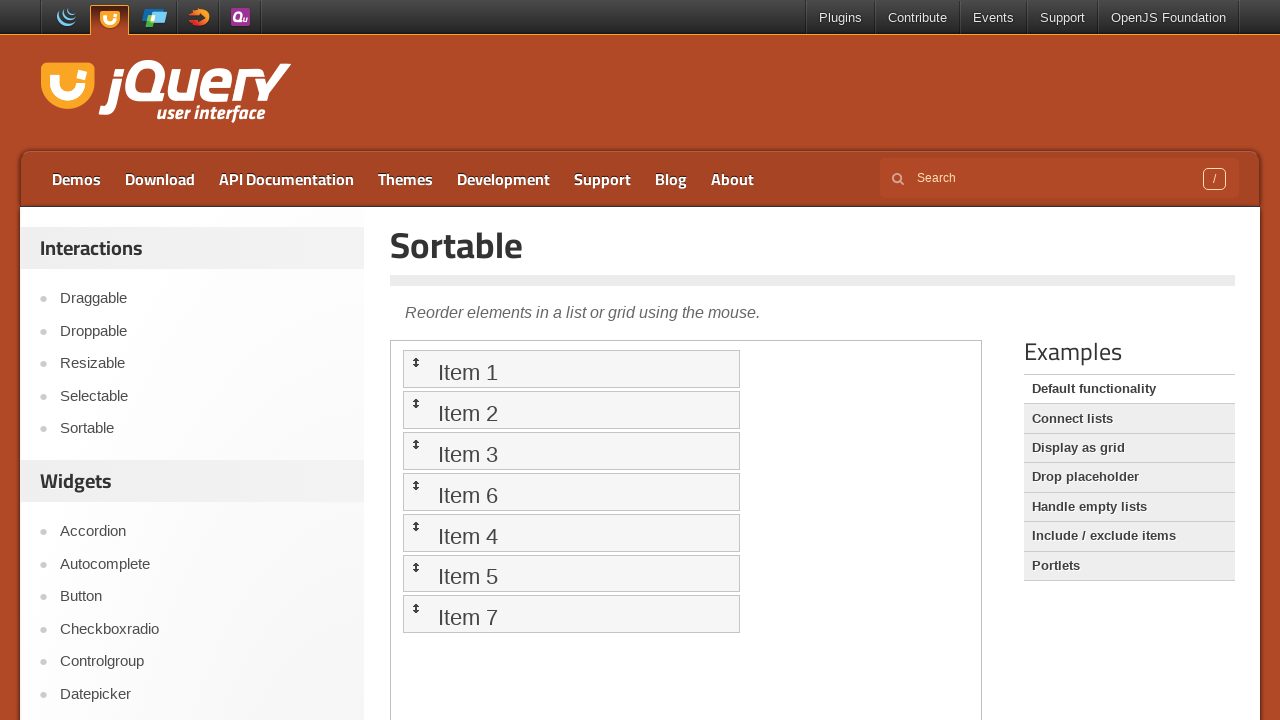

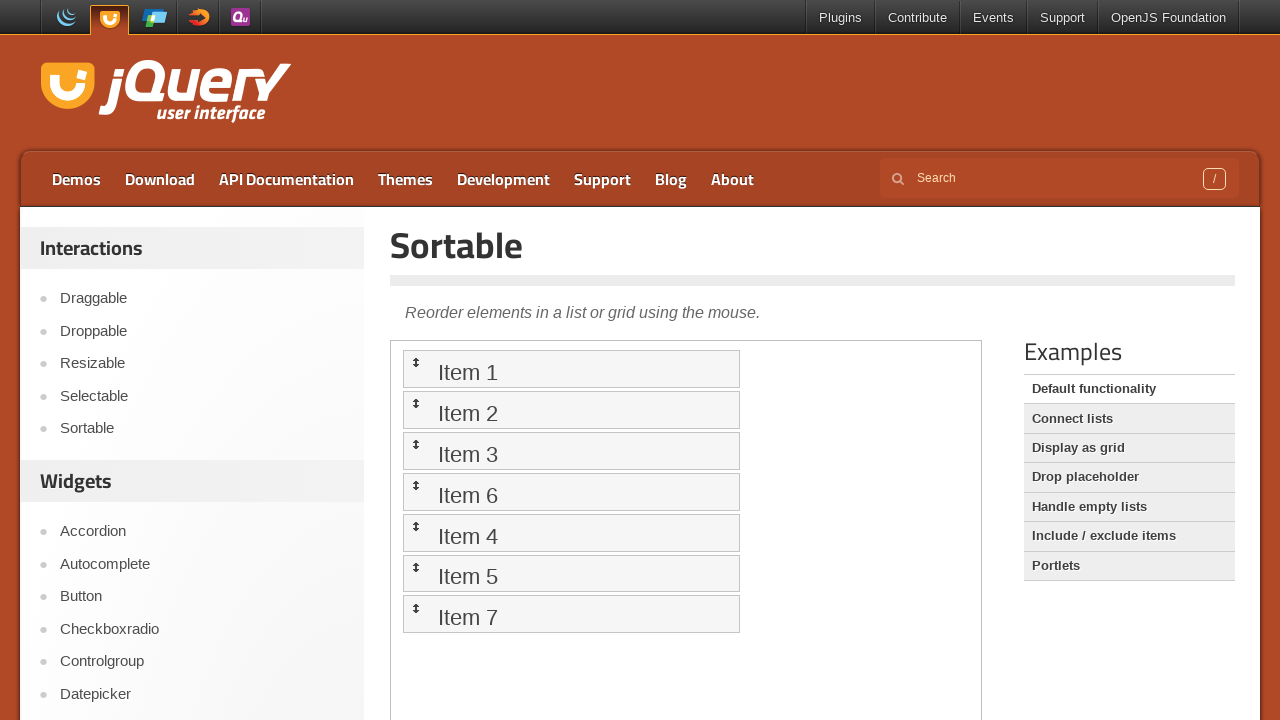